Tests mouse click functionality by clicking a link multiple times and verifying click count

Starting URL: http://www.uitestingplayground.com/home

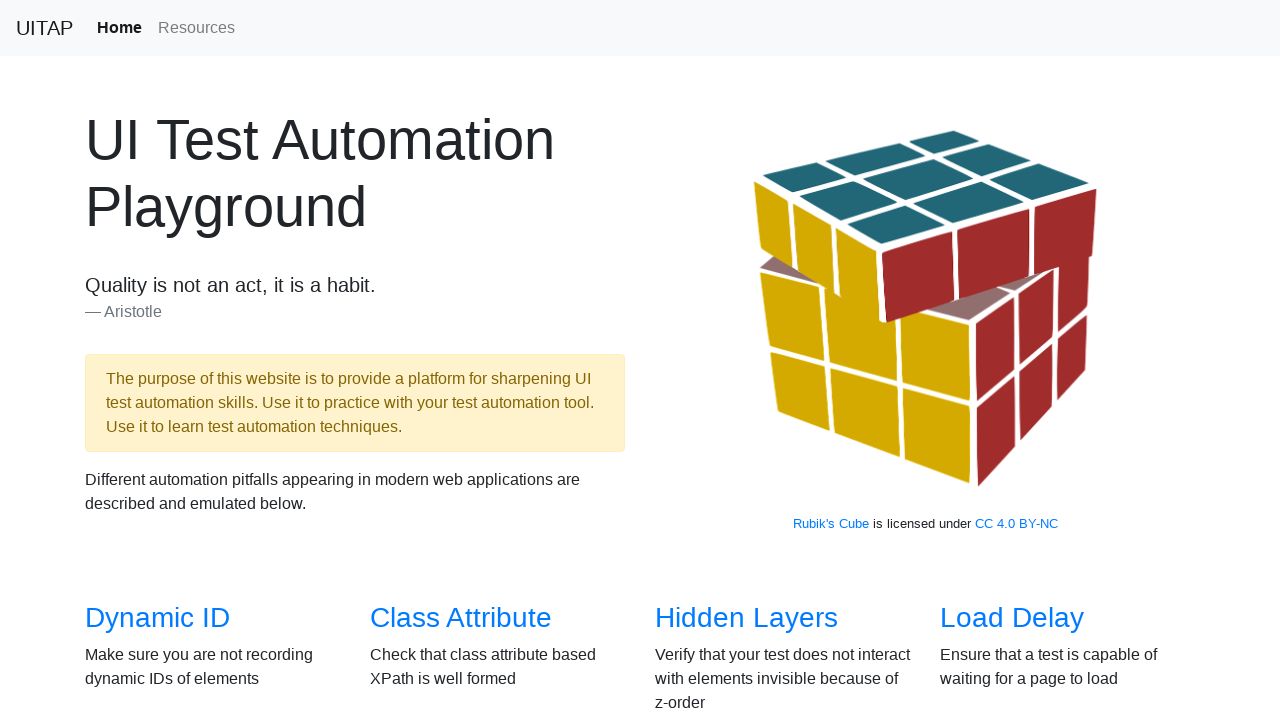

Navigated to MouseOver test page at (732, 360) on xpath=/html/body/section[2]/div/div[4]/div[3]/h3/a
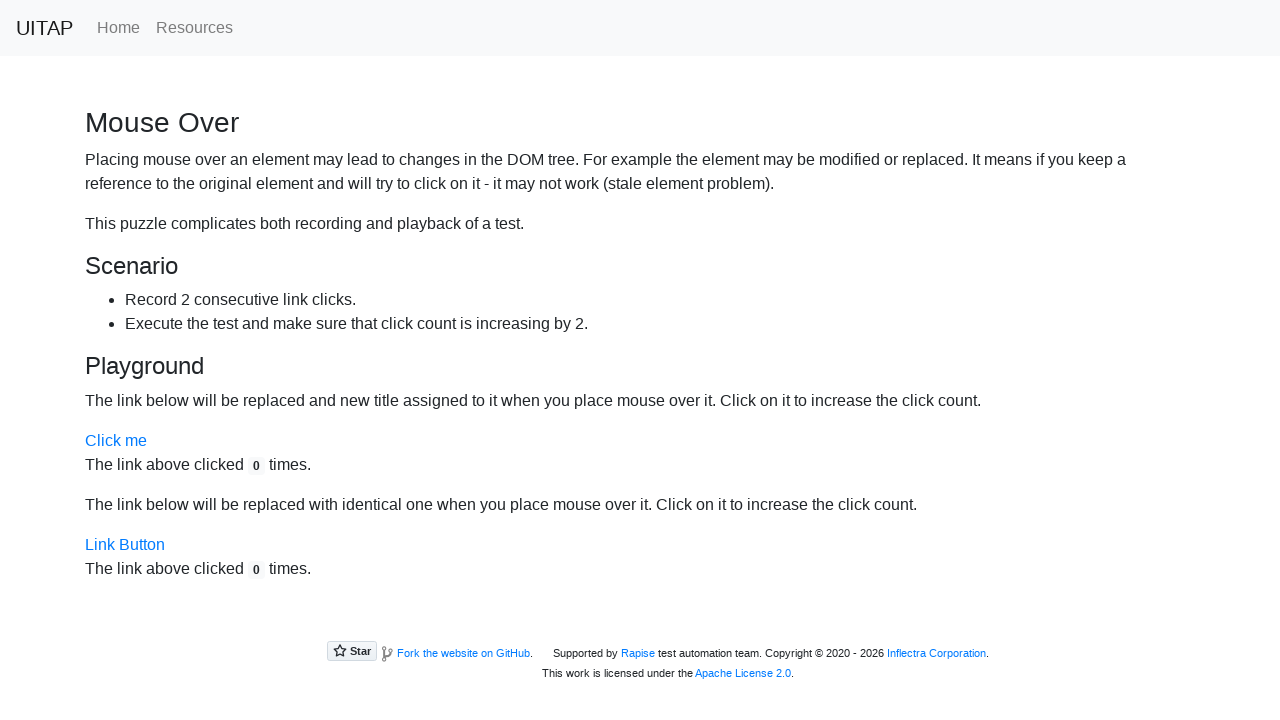

First click on the link at (116, 441) on xpath=/html/body/section/div/div[1]/a
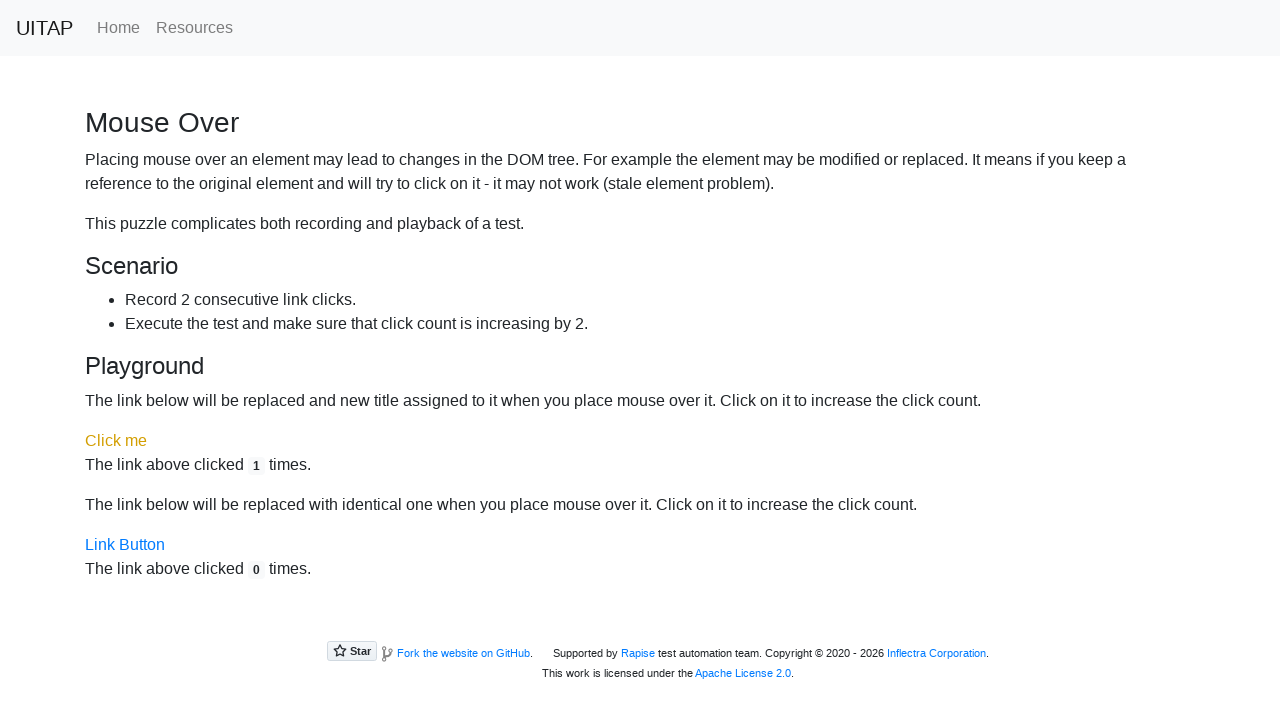

Second click on the link at (116, 441) on xpath=/html/body/section/div/div[1]/a
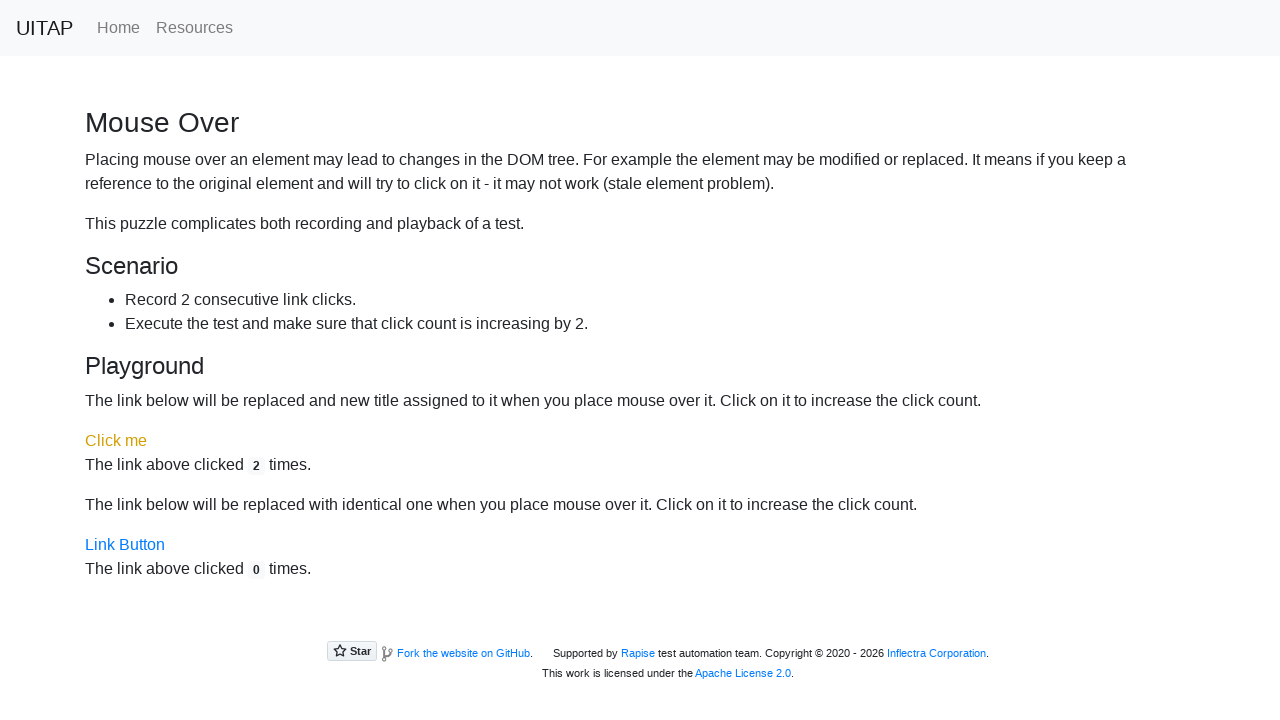

Verified click count equals 2
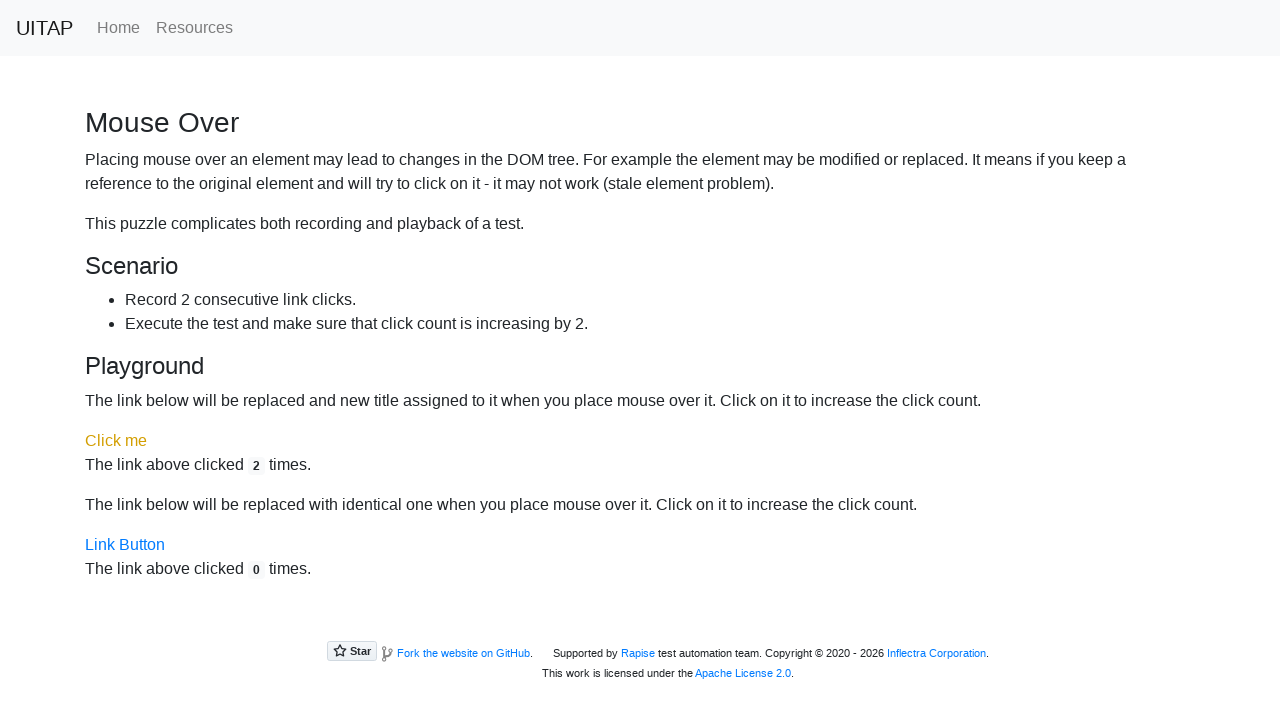

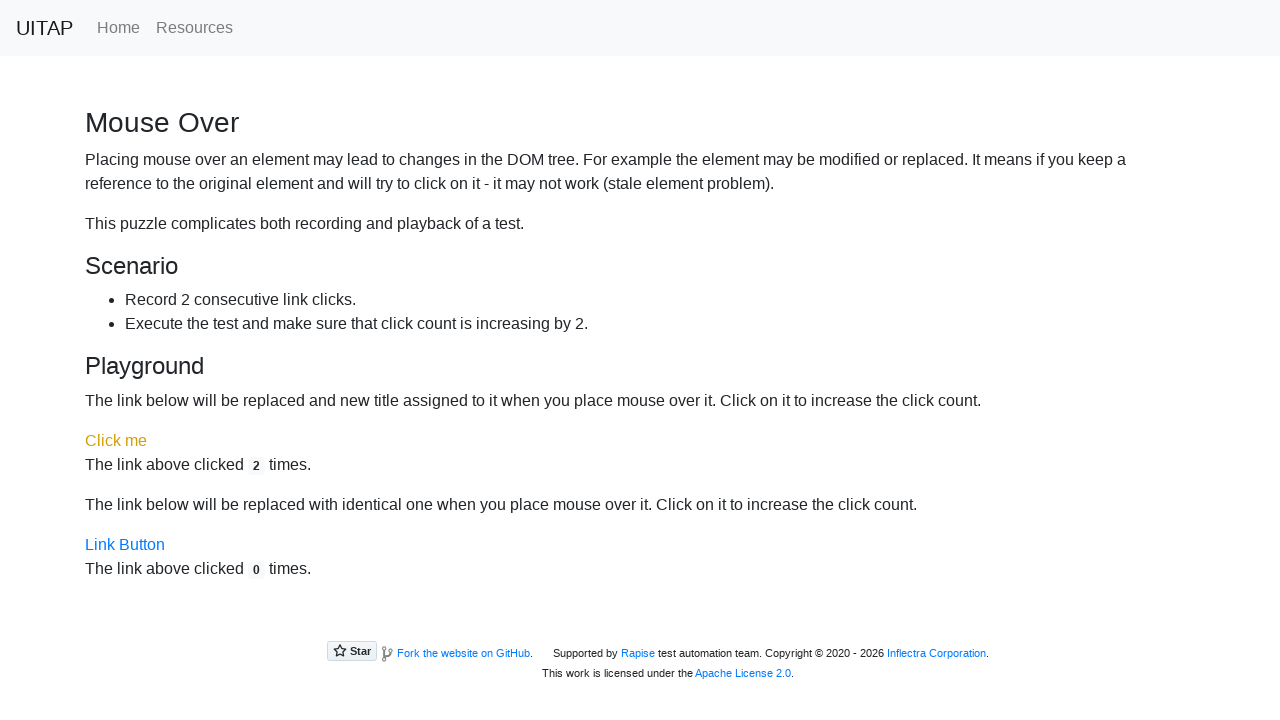